Demonstrates various CSS selector methods by filling a text input field on a contact form website

Starting URL: http://www.mycontactform.com

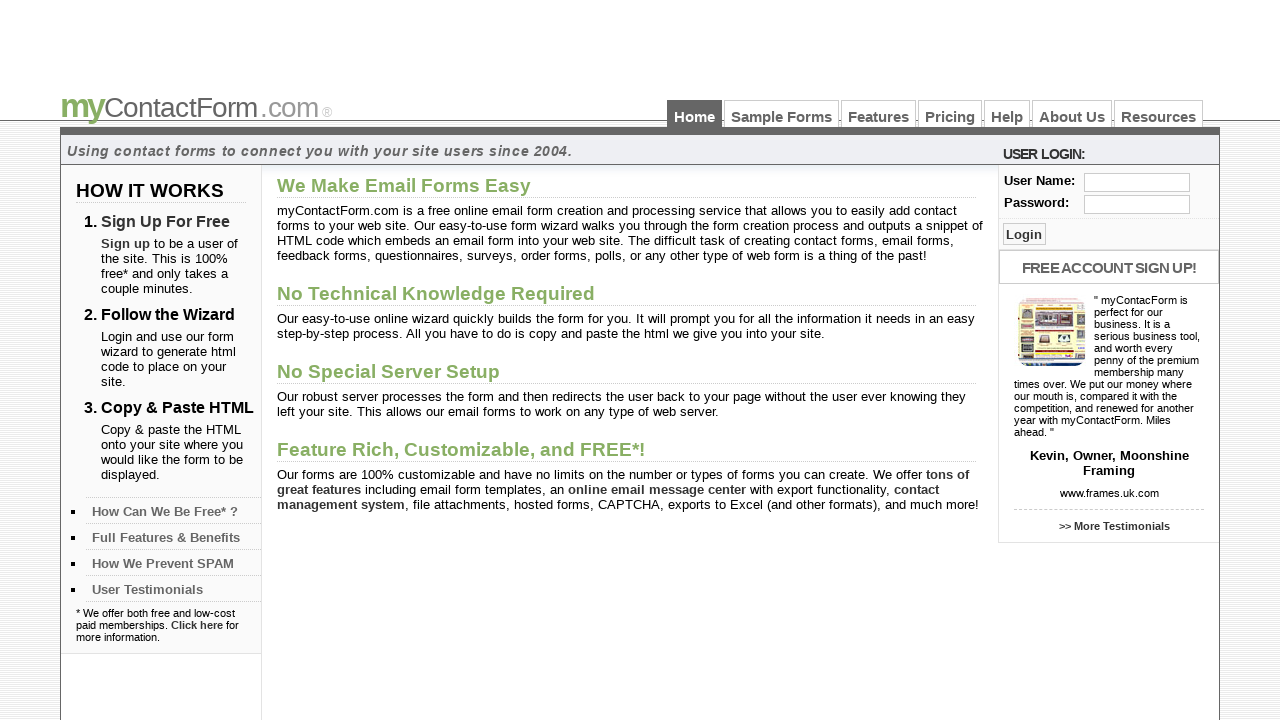

Filled username field with 'hi' using ID selector on #user
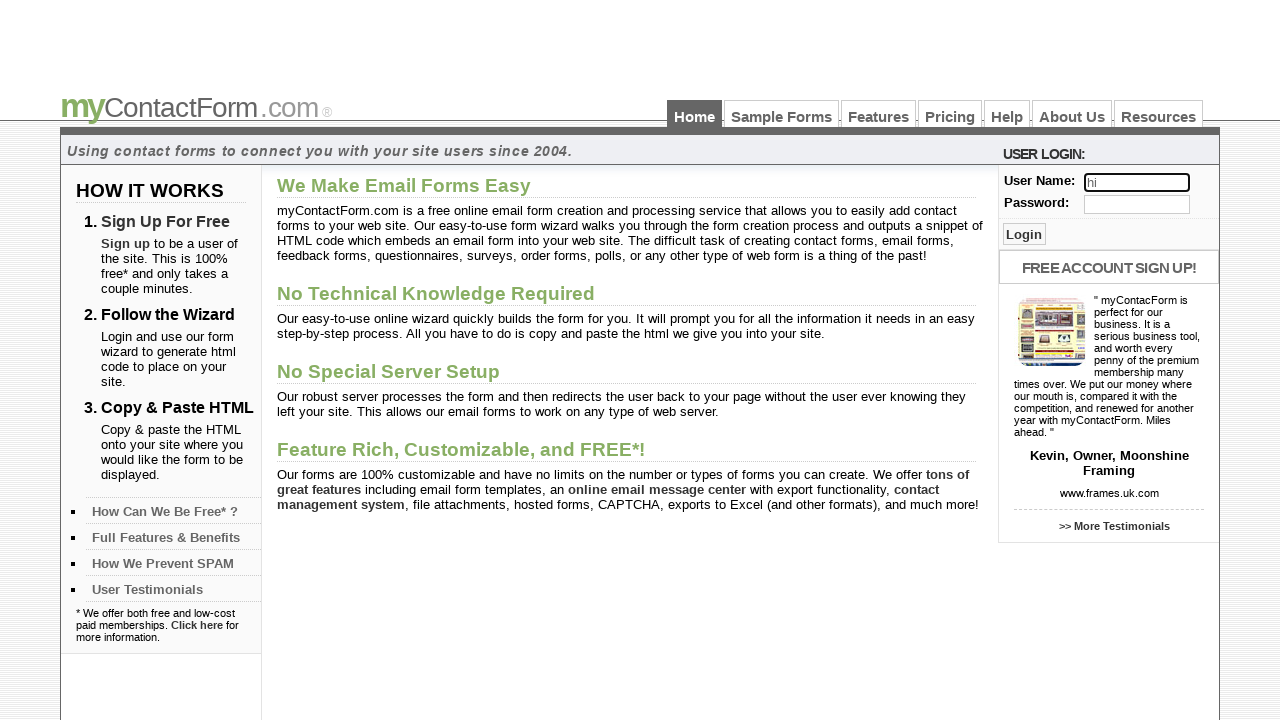

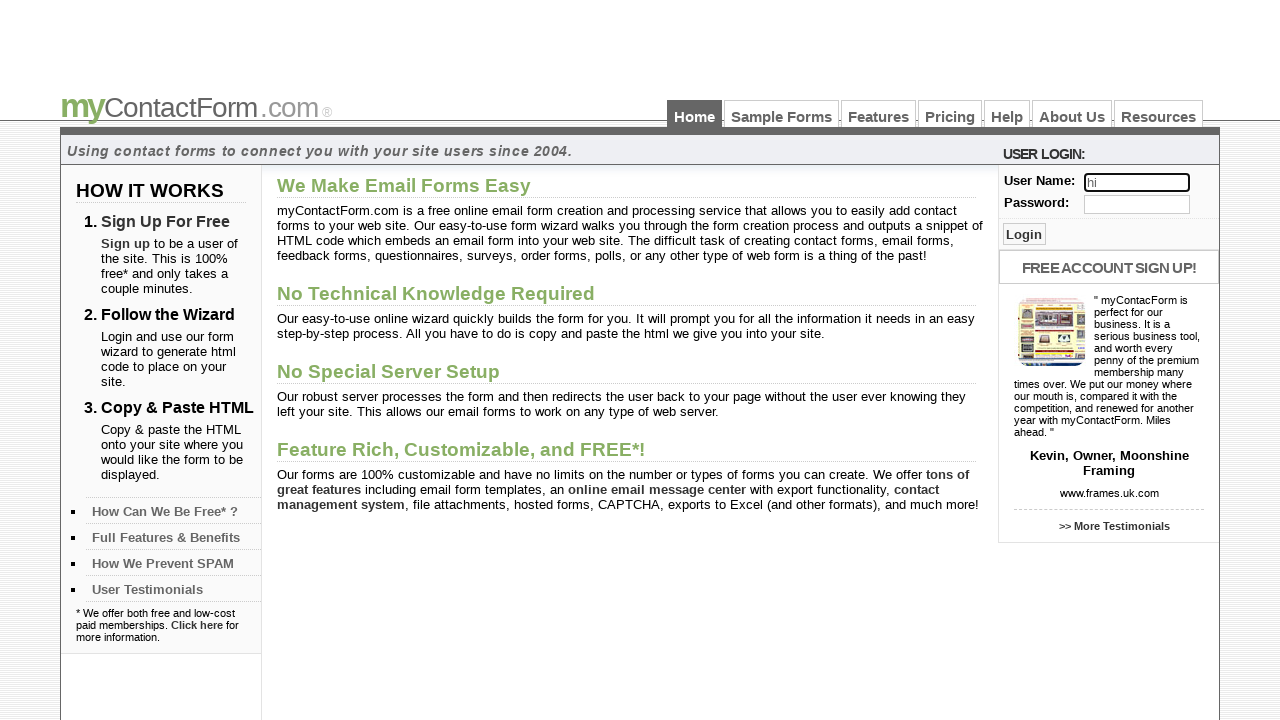